Tests checkbox handling and passenger count selection on a flight booking form by checking a checkbox, verifying checkbox count, and adjusting the number of adults using increment/decrement buttons

Starting URL: https://rahulshettyacademy.com/dropdownsPractise/

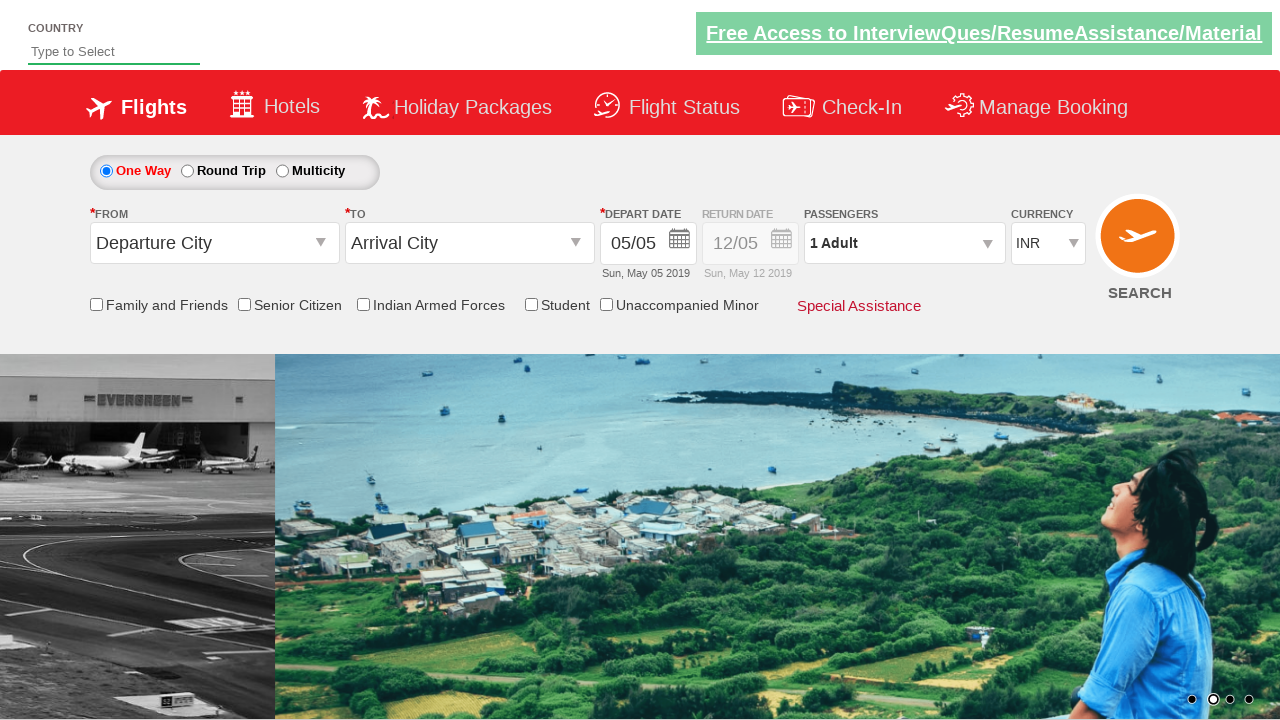

Clicked friends and family checkbox at (96, 304) on #ctl00_mainContent_chk_friendsandfamily
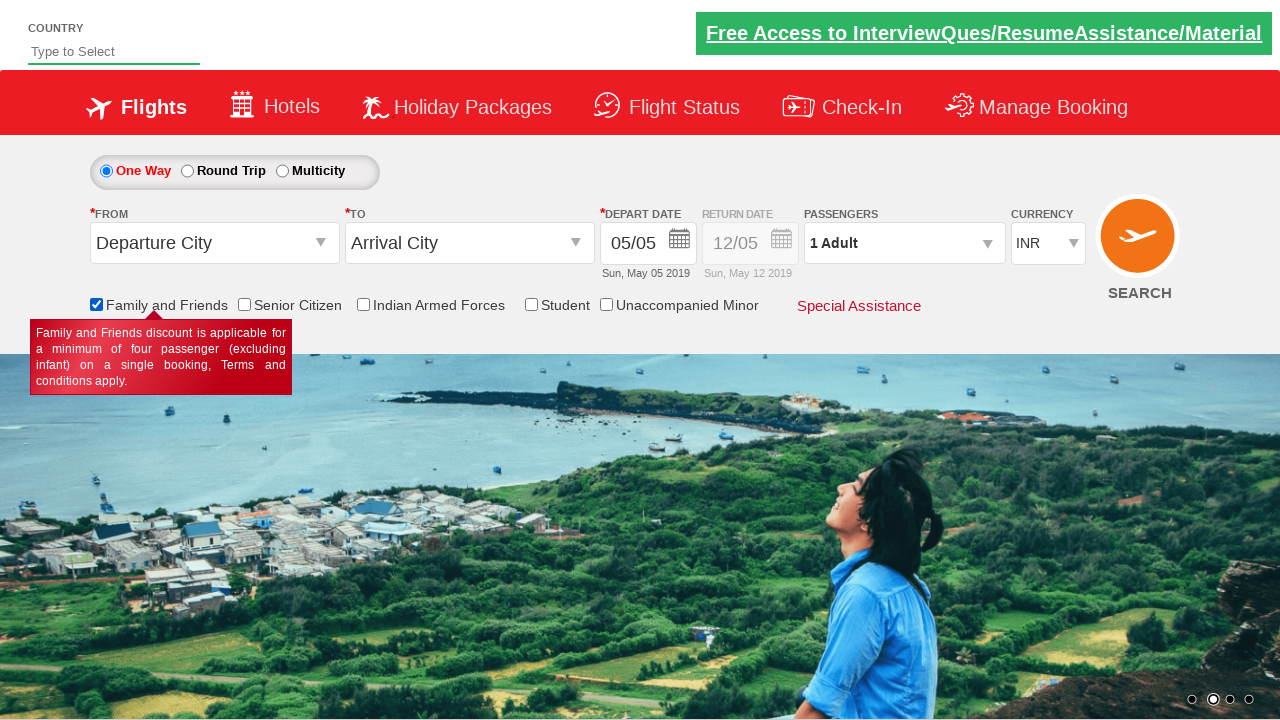

Verified friends and family checkbox is selected
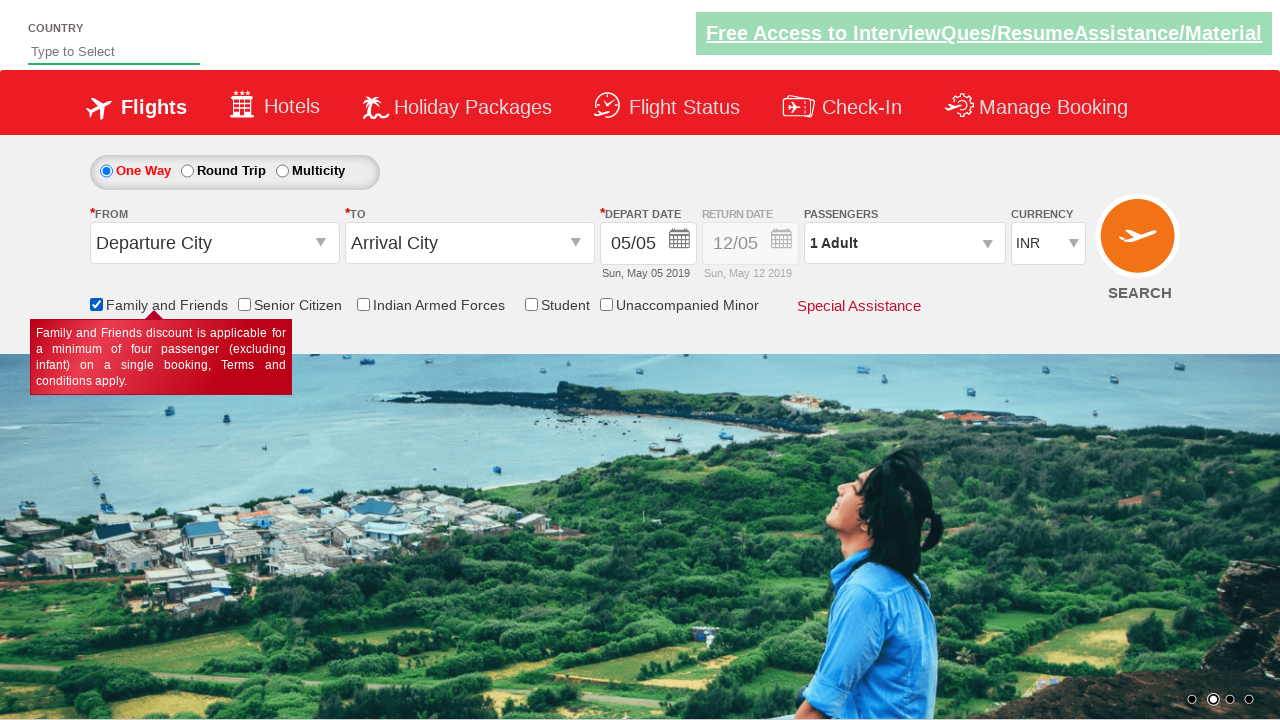

Verified total of 6 checkboxes on the form
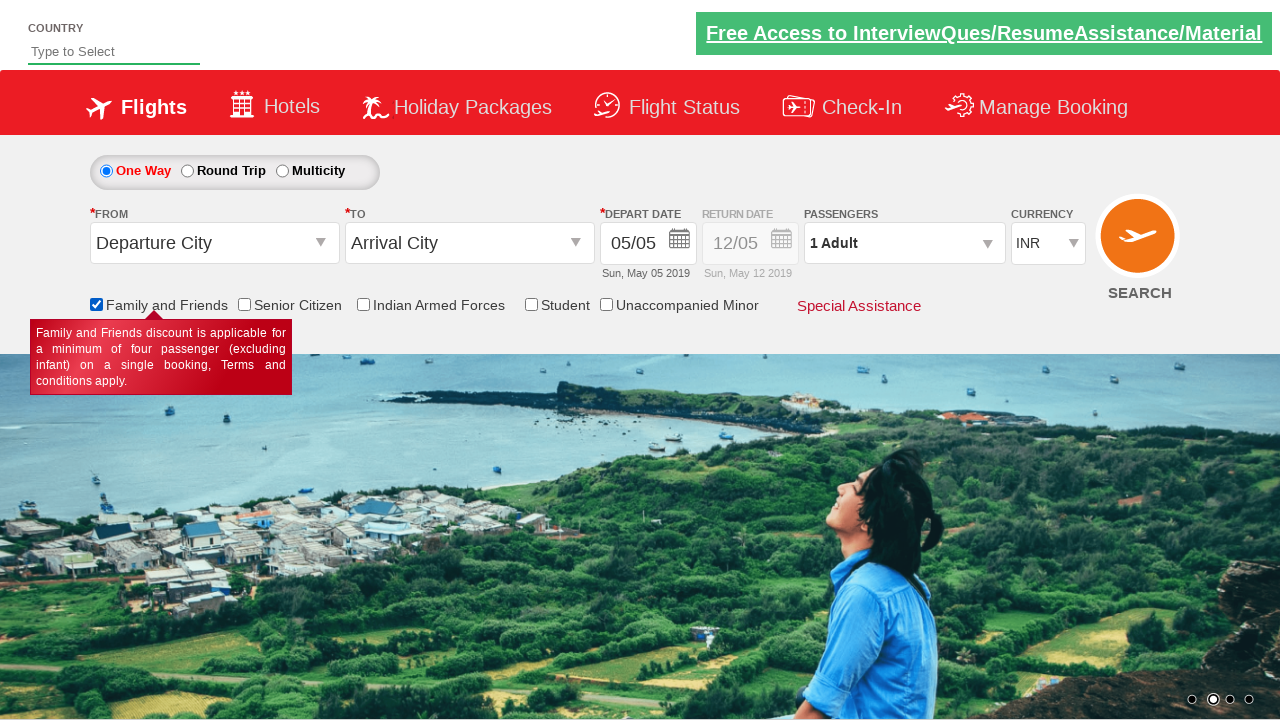

Clicked passenger info dropdown to open at (904, 243) on #divpaxinfo
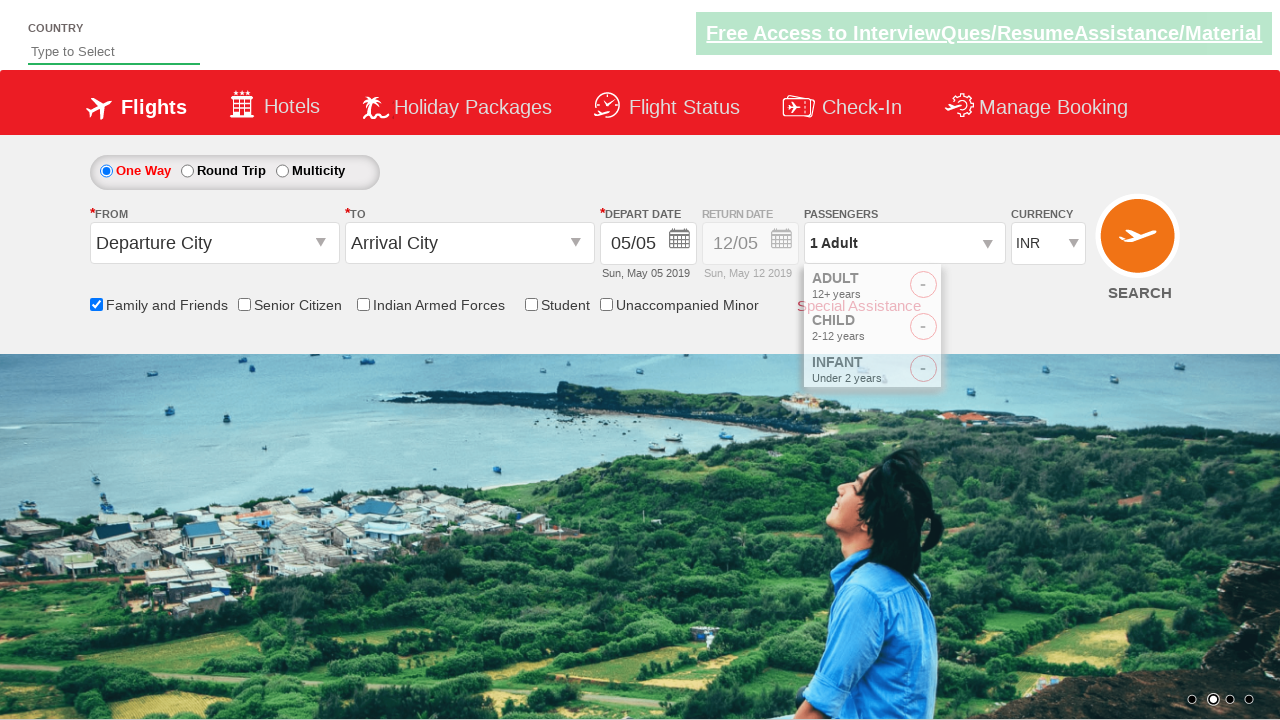

Waited for passenger dropdown to fully open
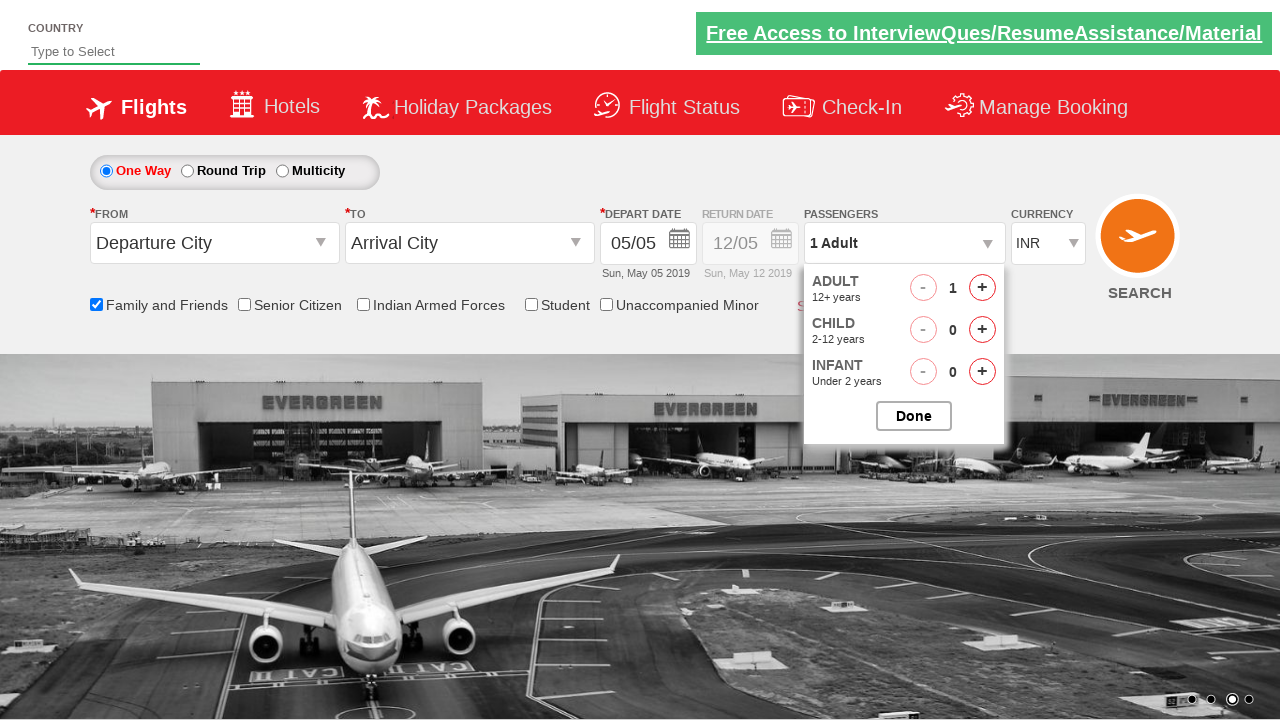

Clicked increment button for adults (iteration 1/7) at (982, 288) on #hrefIncAdt
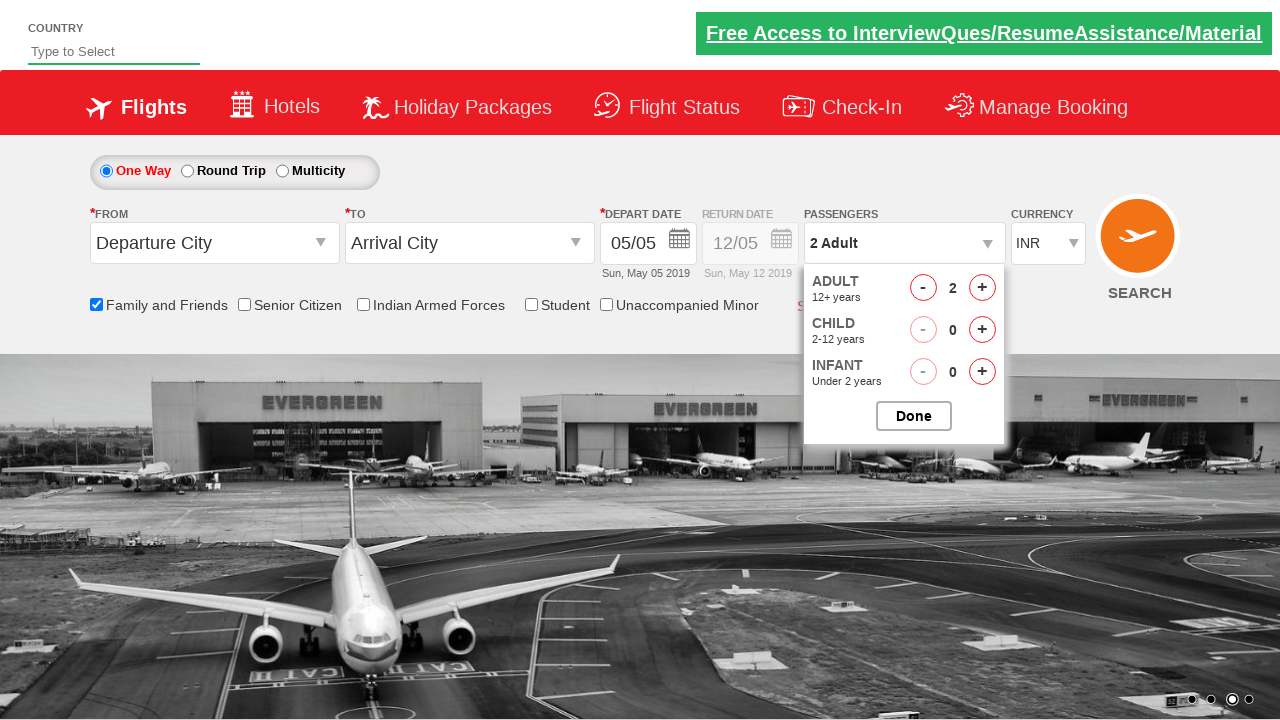

Clicked increment button for adults (iteration 2/7) at (982, 288) on #hrefIncAdt
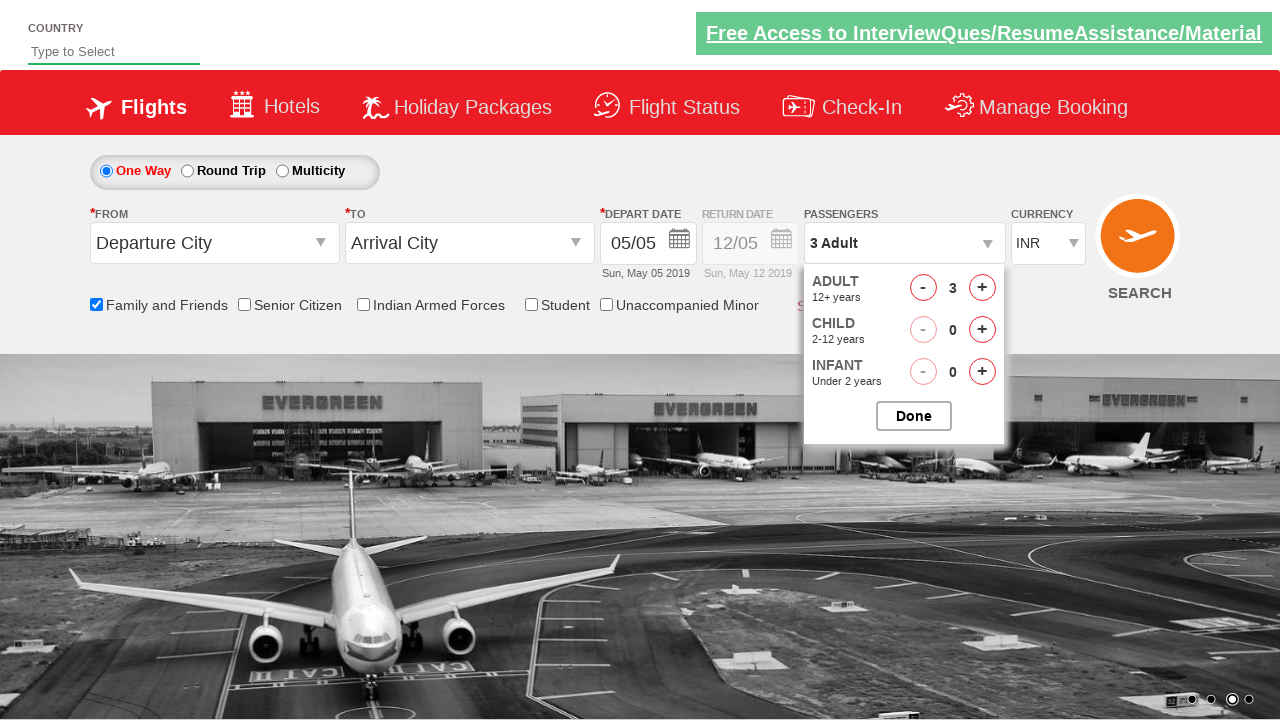

Clicked increment button for adults (iteration 3/7) at (982, 288) on #hrefIncAdt
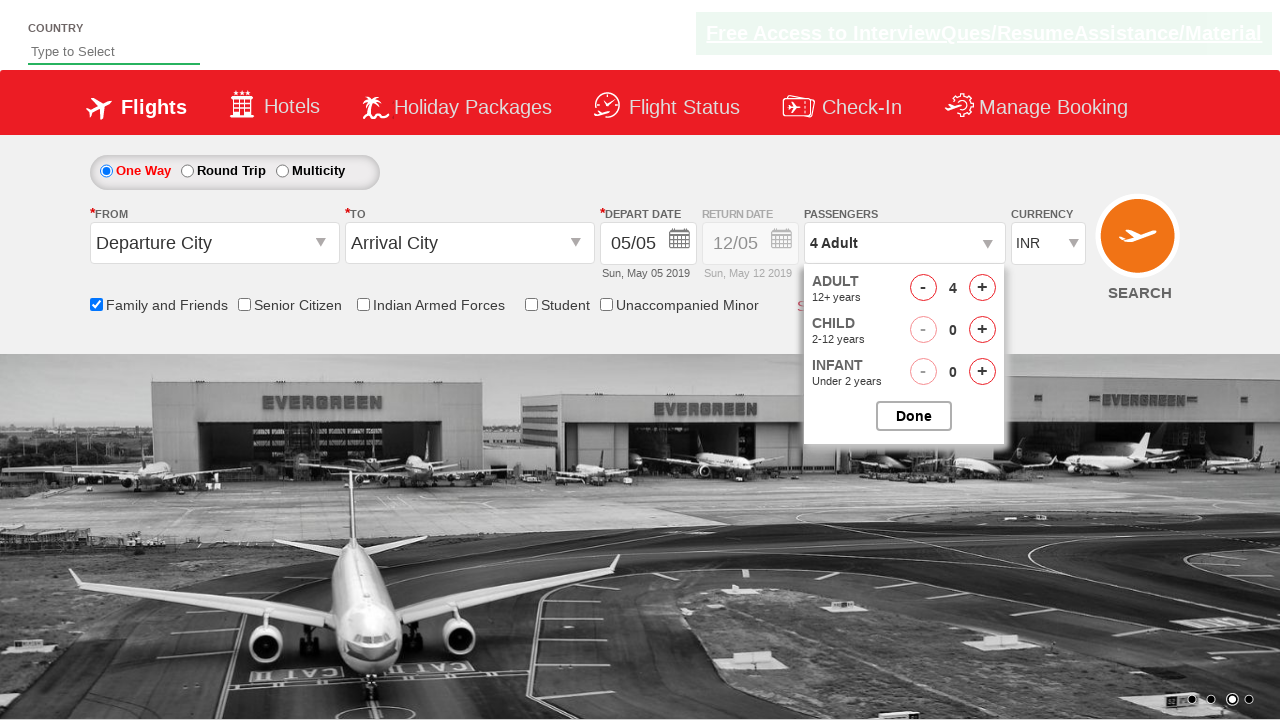

Clicked increment button for adults (iteration 4/7) at (982, 288) on #hrefIncAdt
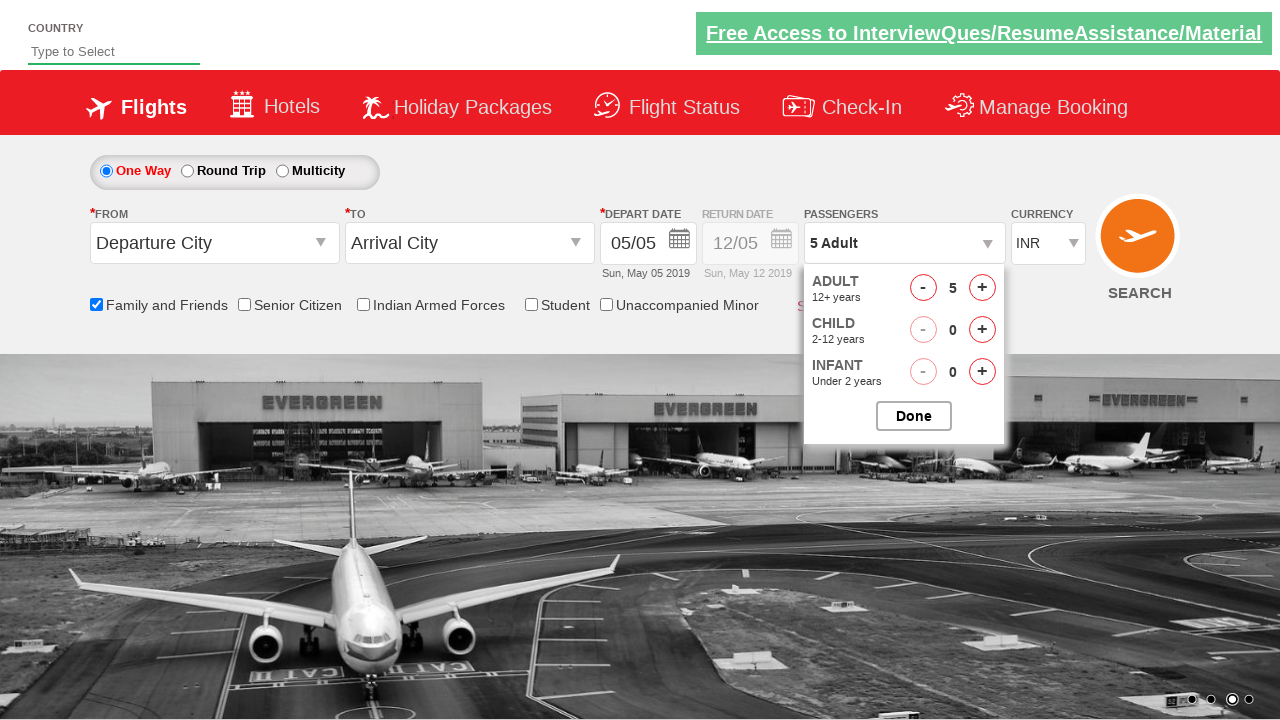

Clicked increment button for adults (iteration 5/7) at (982, 288) on #hrefIncAdt
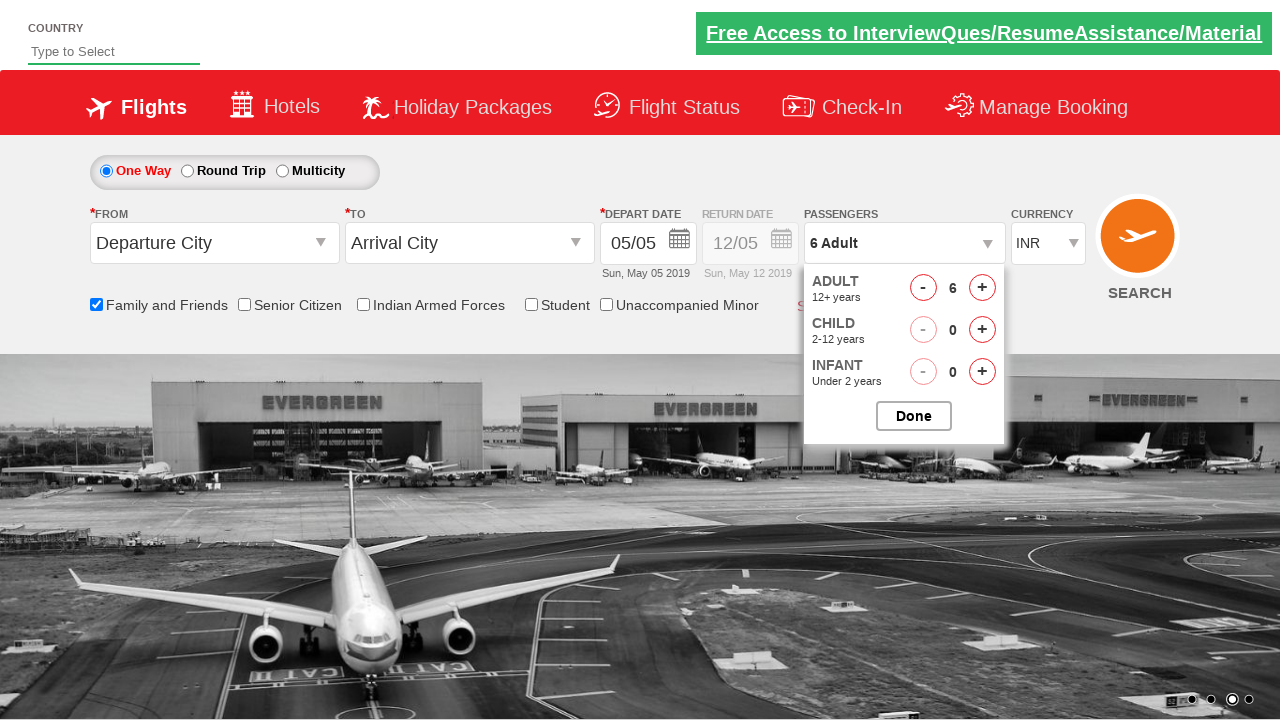

Clicked increment button for adults (iteration 6/7) at (982, 288) on #hrefIncAdt
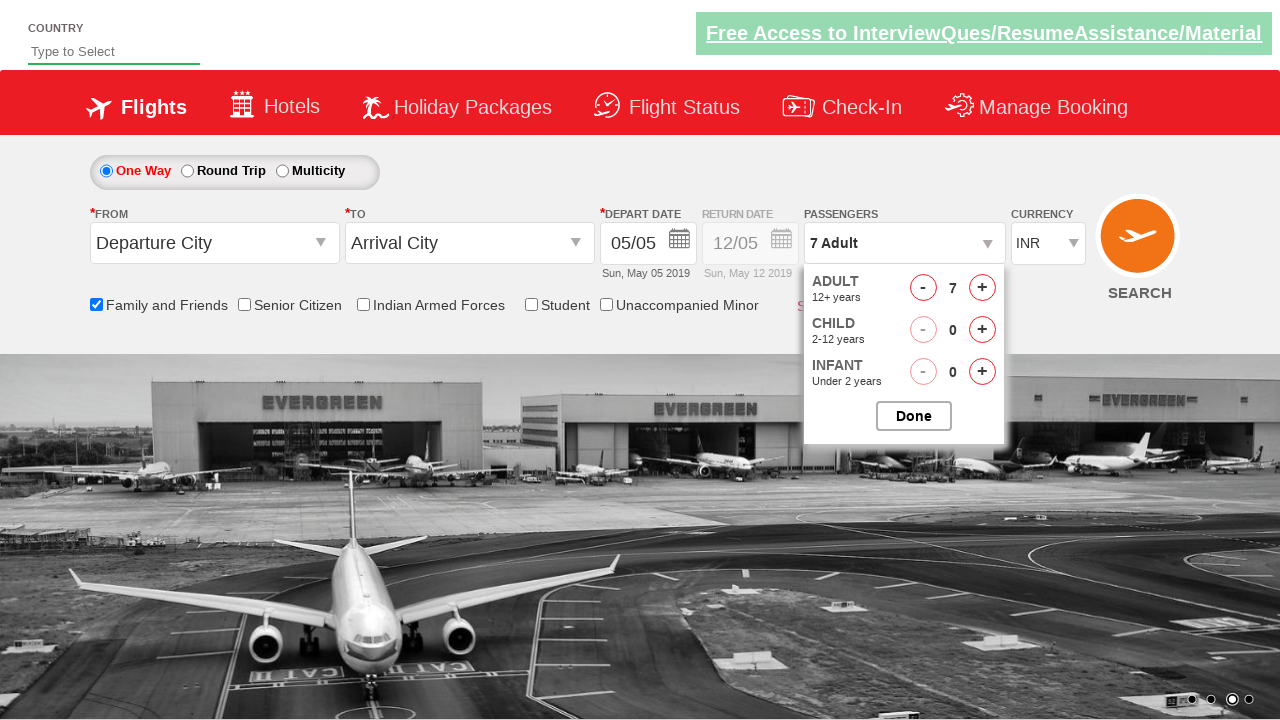

Clicked increment button for adults (iteration 7/7) at (982, 288) on #hrefIncAdt
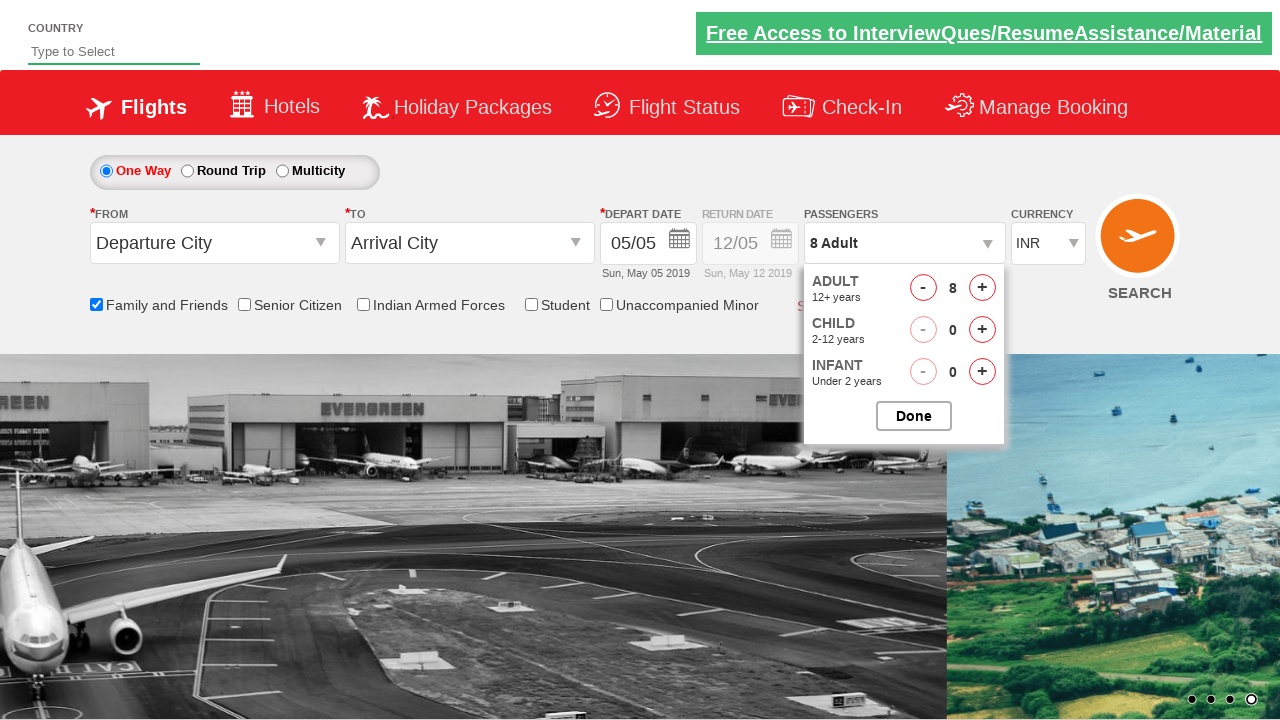

Clicked decrement button for adults (iteration 1/2) at (923, 288) on #hrefDecAdt
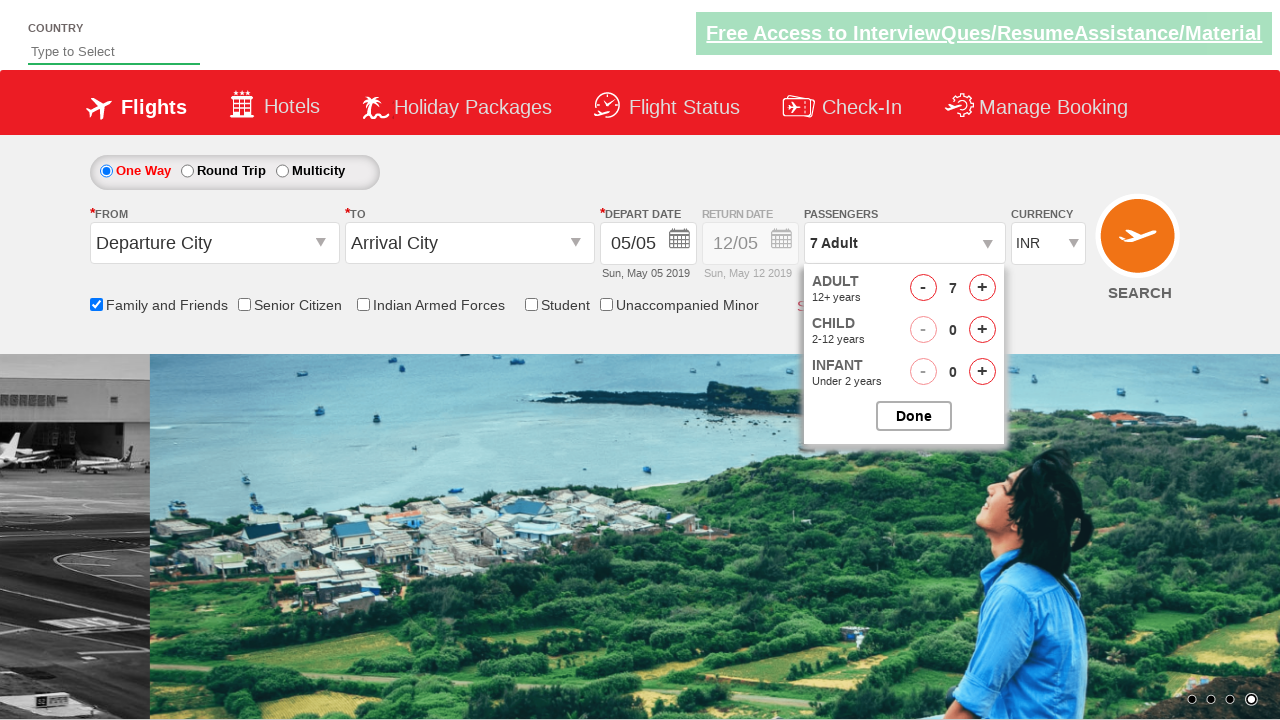

Clicked decrement button for adults (iteration 2/2) at (923, 288) on #hrefDecAdt
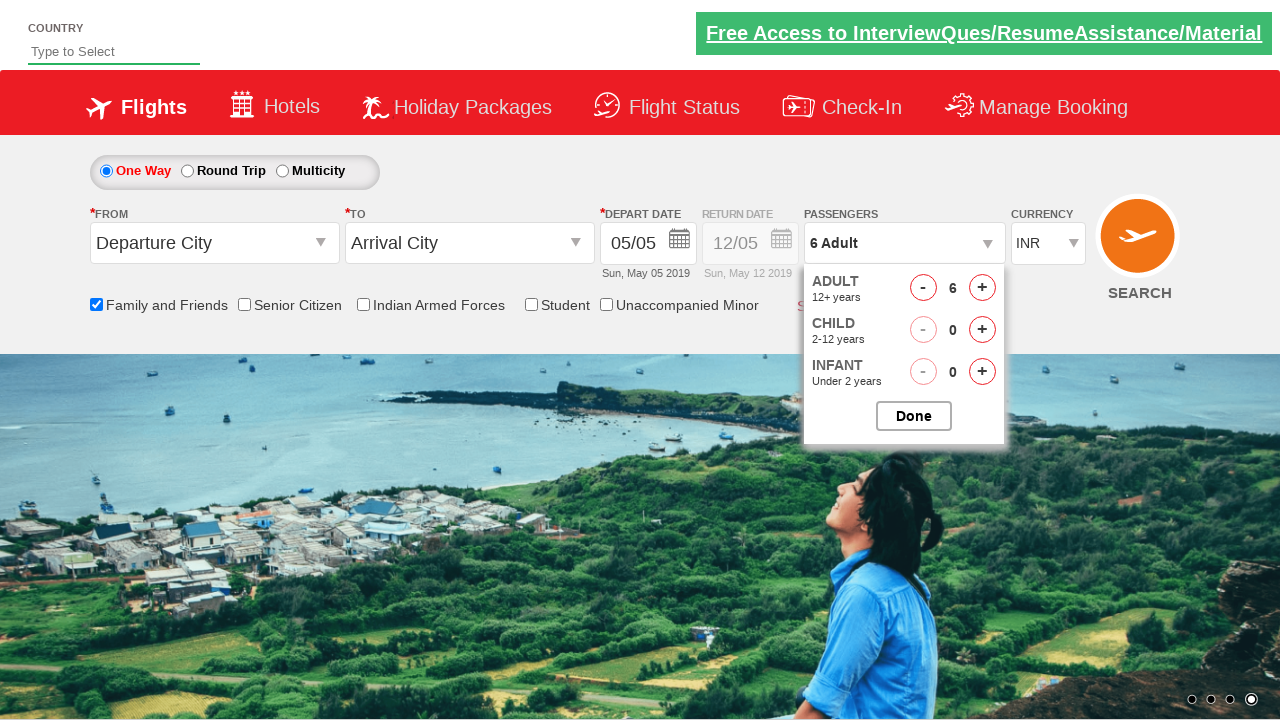

Clicked to close passenger selection dropdown at (914, 416) on #btnclosepaxoption
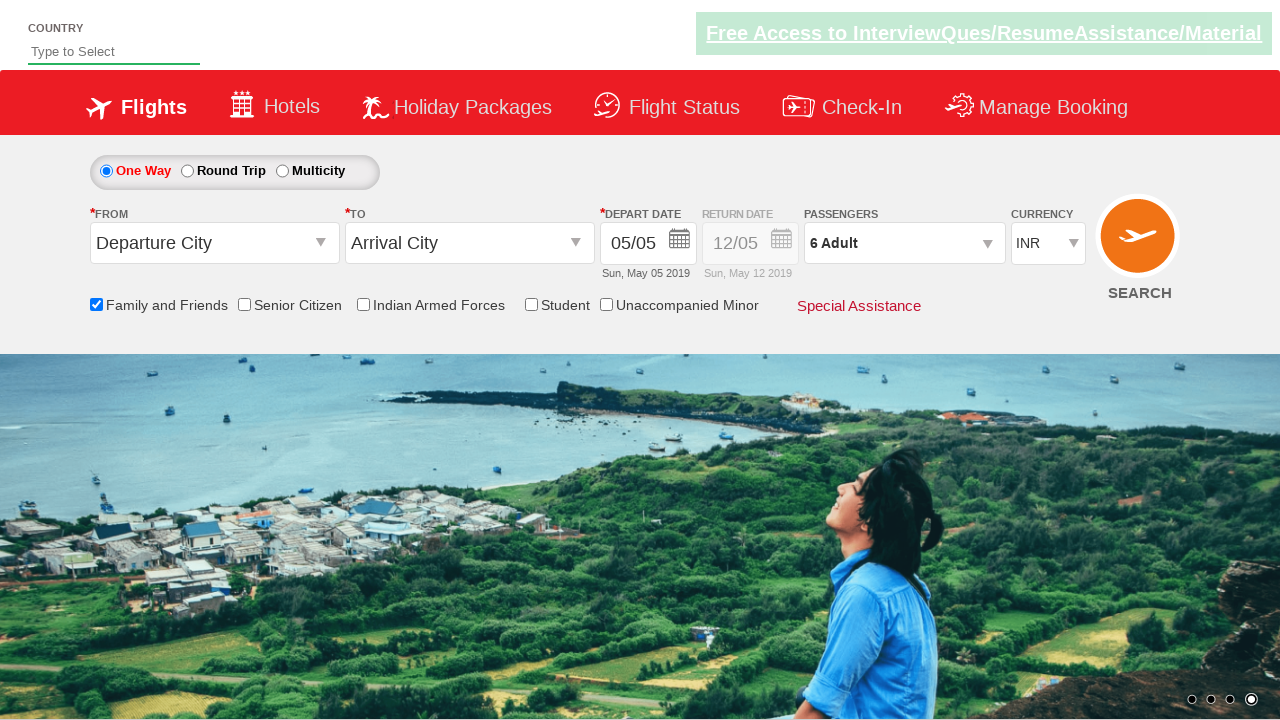

Verified passenger count shows '6 Adult'
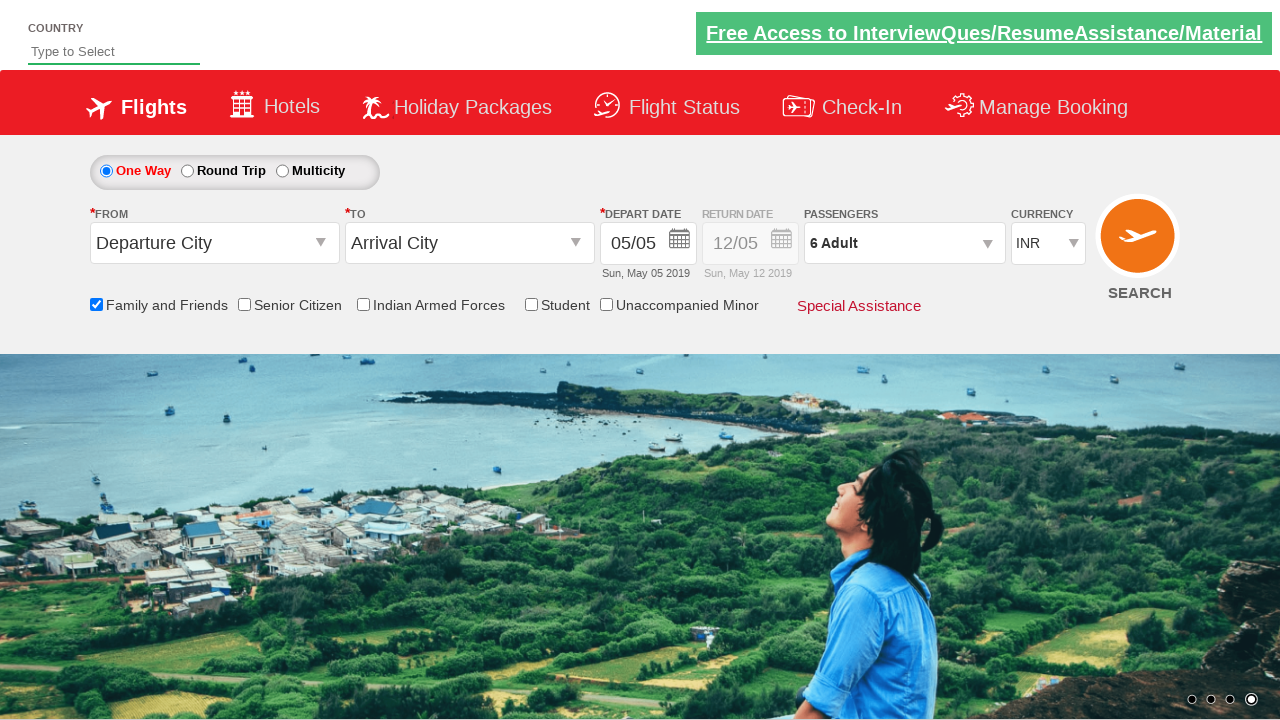

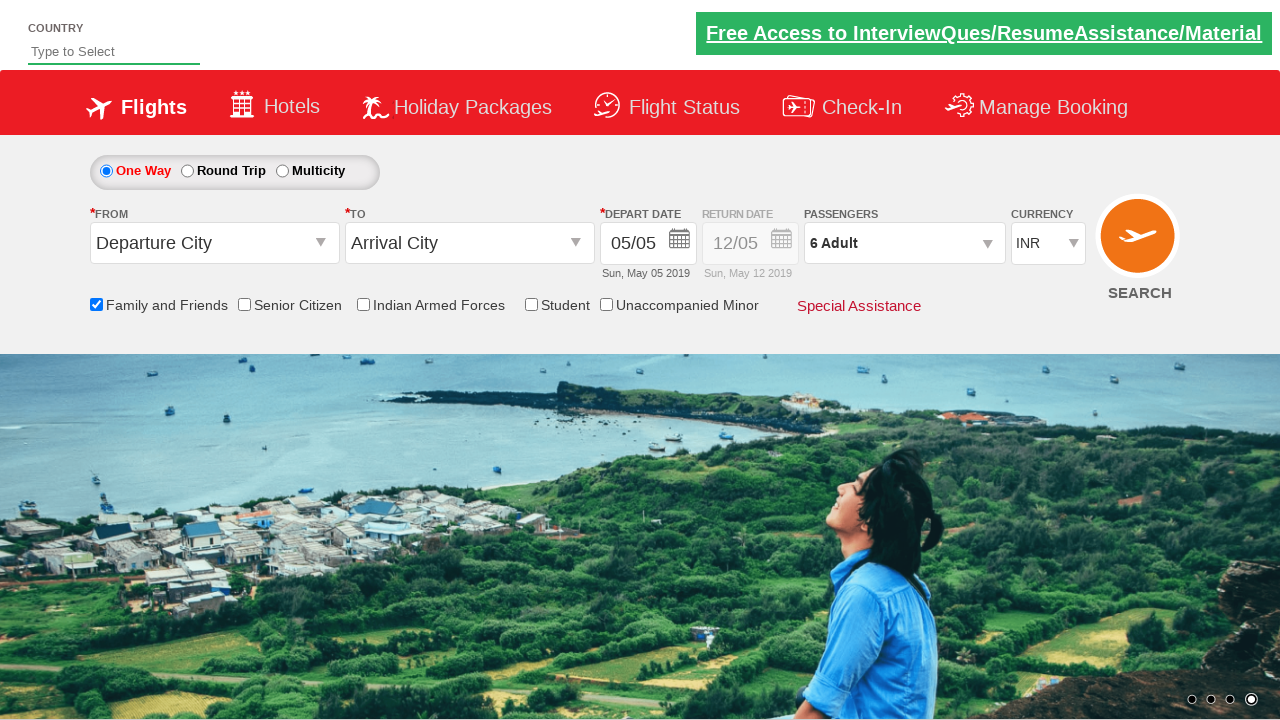